Tests dynamic controls by clicking remove button, waiting for message, clicking add button, and verifying checkbox reappears

Starting URL: https://the-internet.herokuapp.com/dynamic_controls

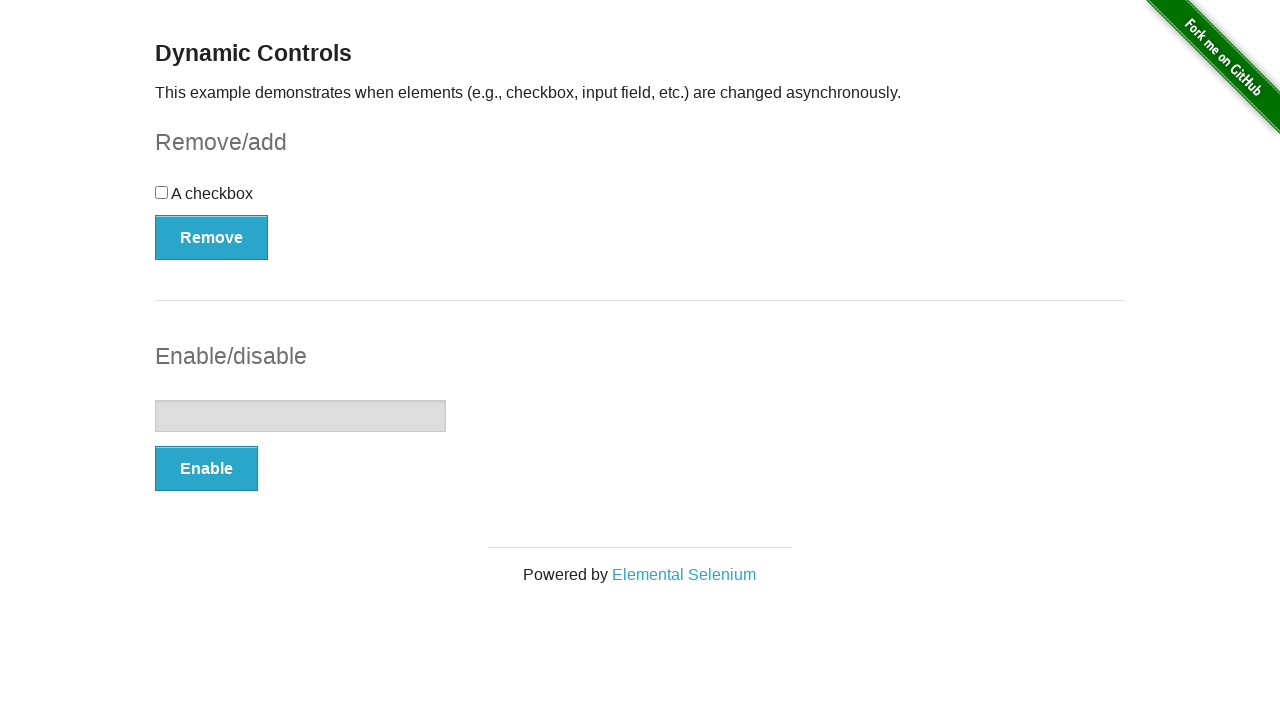

Clicked remove button to delete checkbox at (212, 237) on form#checkbox-example > button
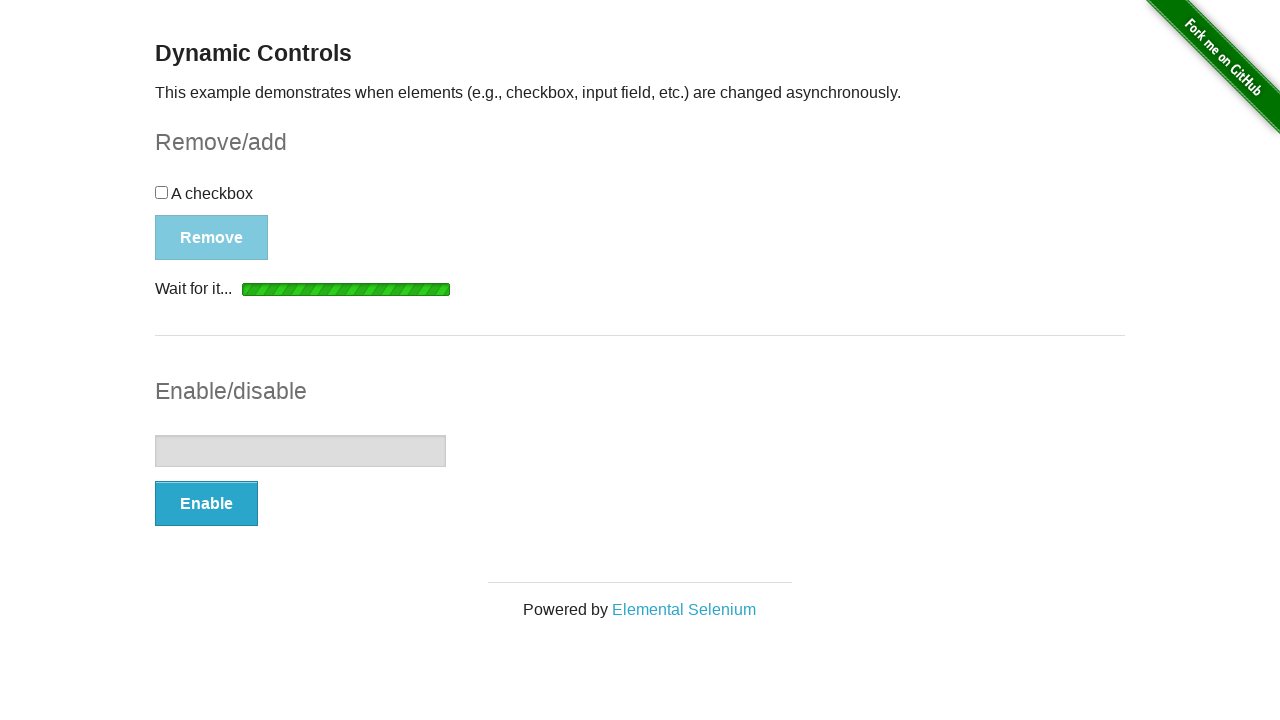

Waited for removal confirmation message to appear
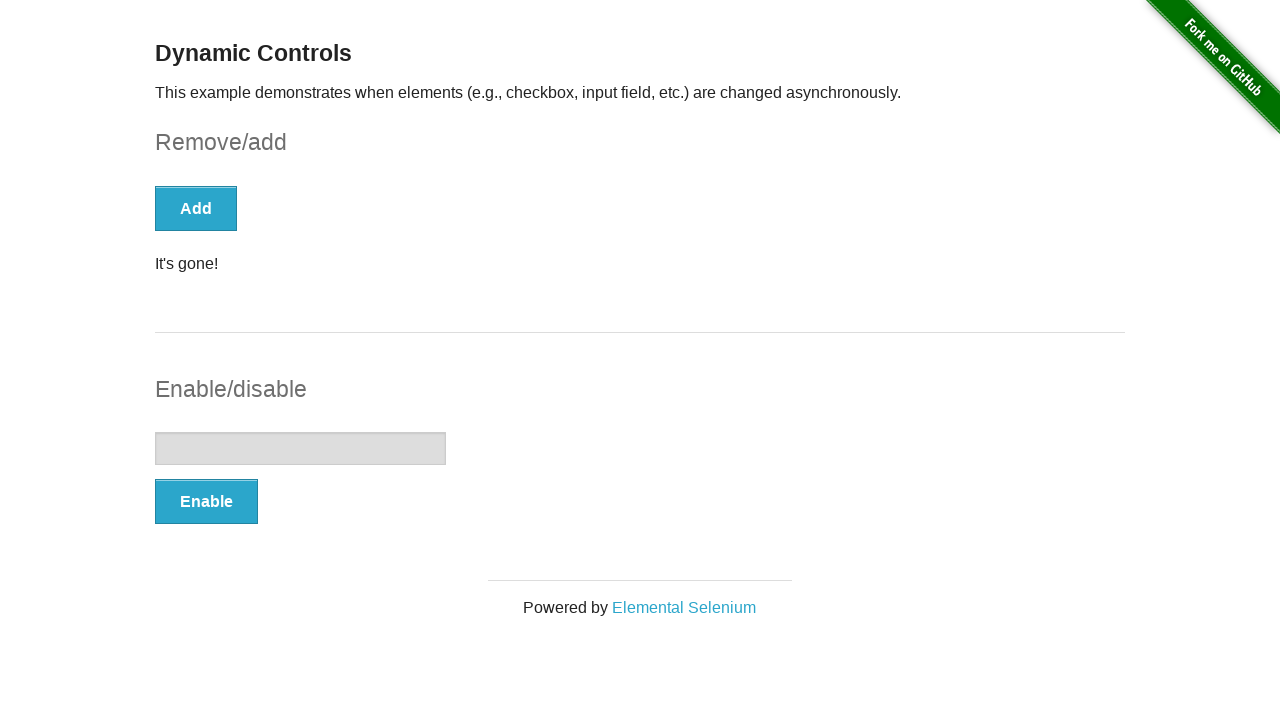

Retrieved message text: 'It's gone!'
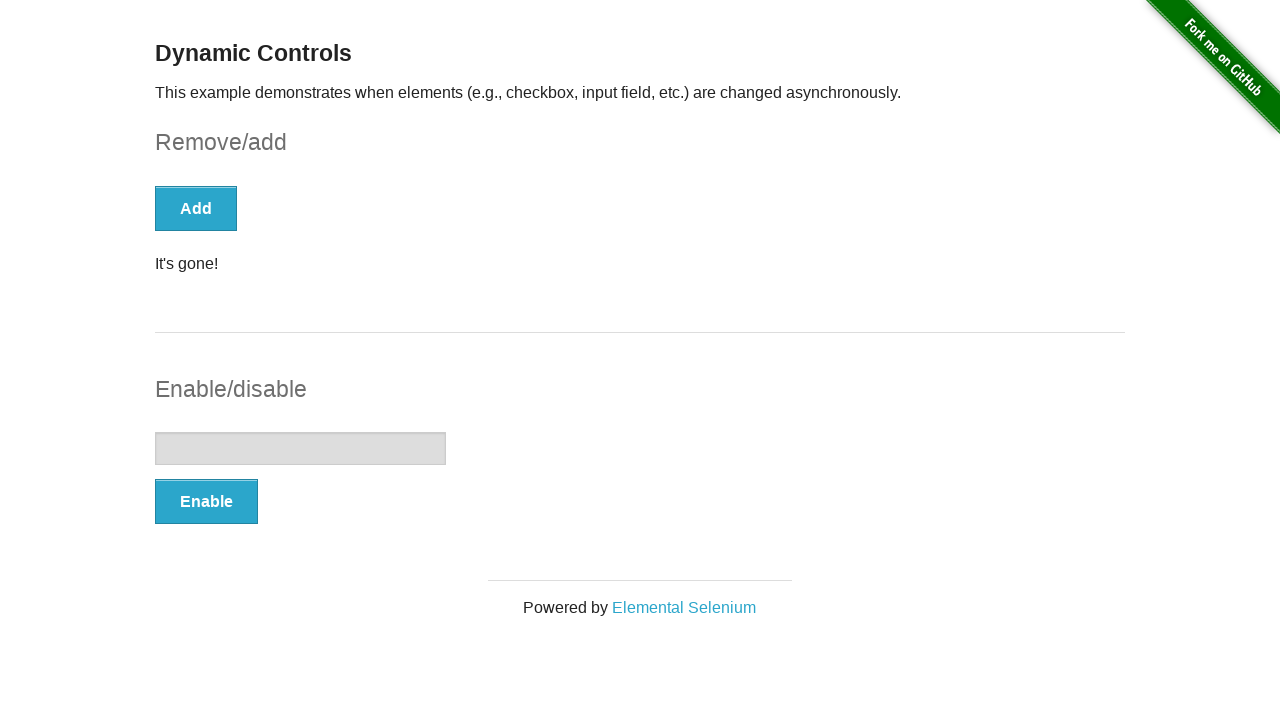

Clicked add button to restore checkbox at (196, 208) on form#checkbox-example > button
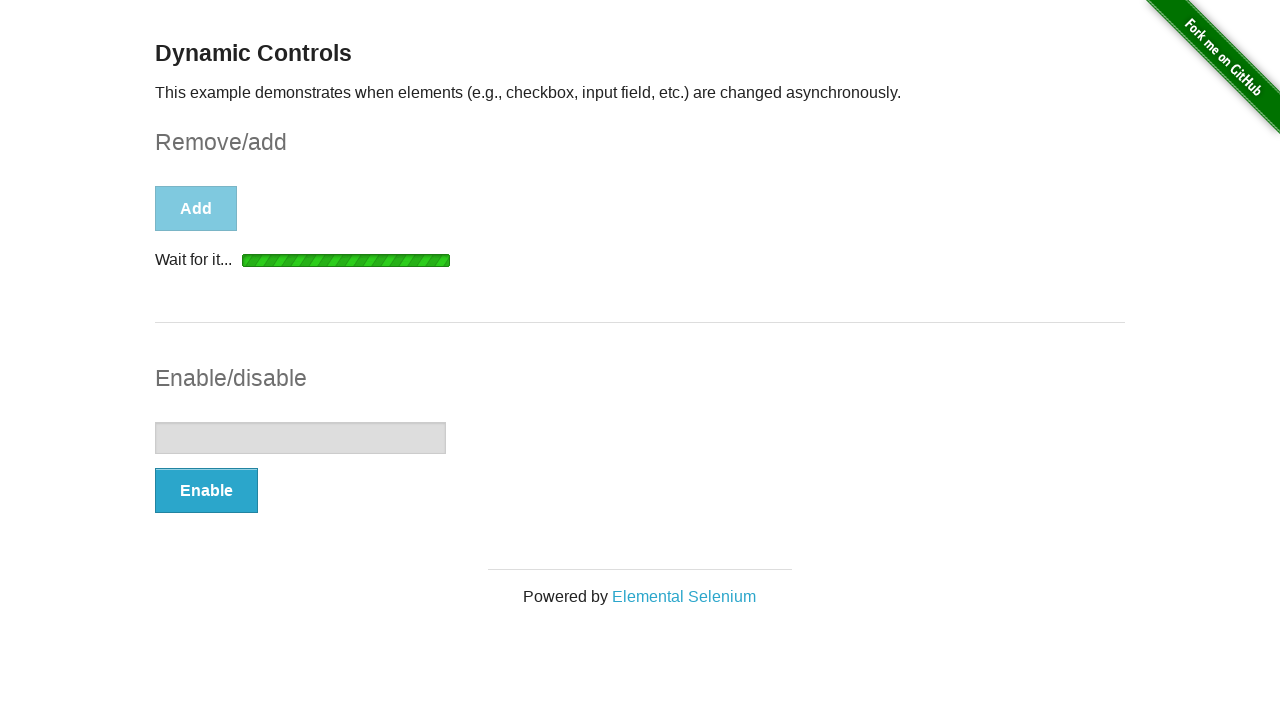

Waited for checkbox to reappear
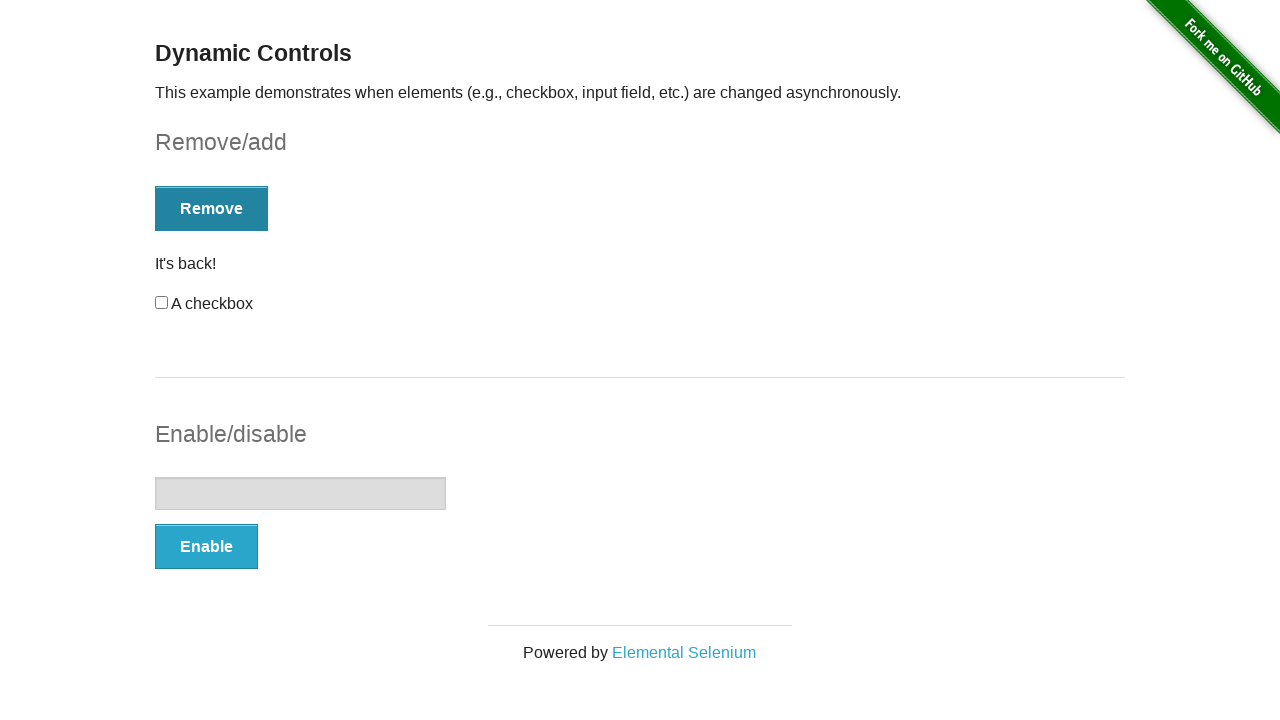

Verified checkbox is visible: True
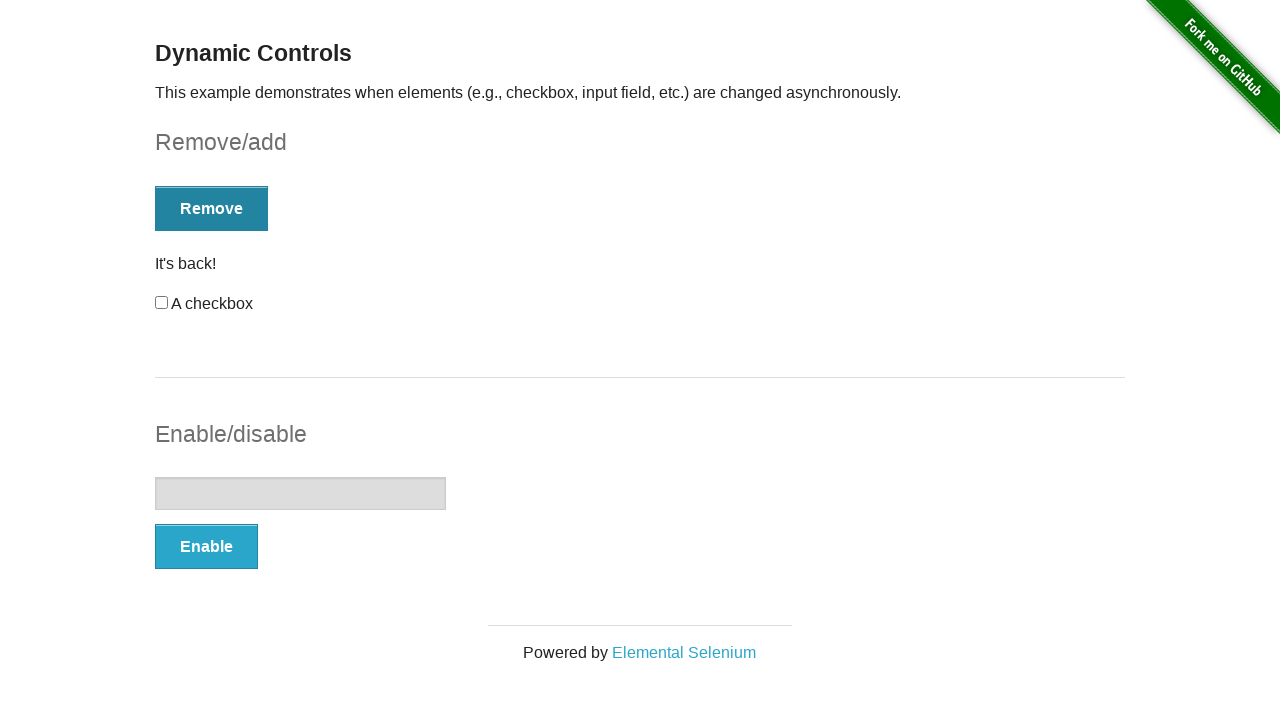

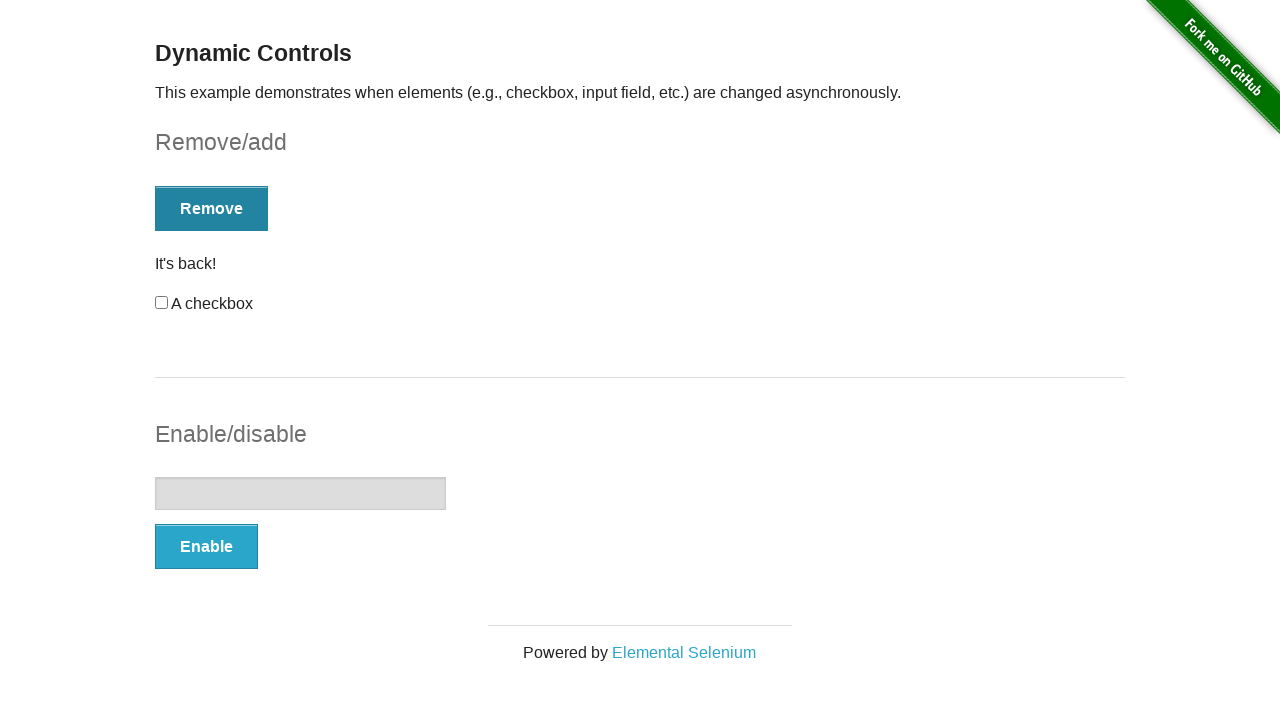